Tests JavaScript alert handling by clicking a button to trigger an alert, accepting it, and verifying the result message

Starting URL: https://the-internet.herokuapp.com/javascript_alerts

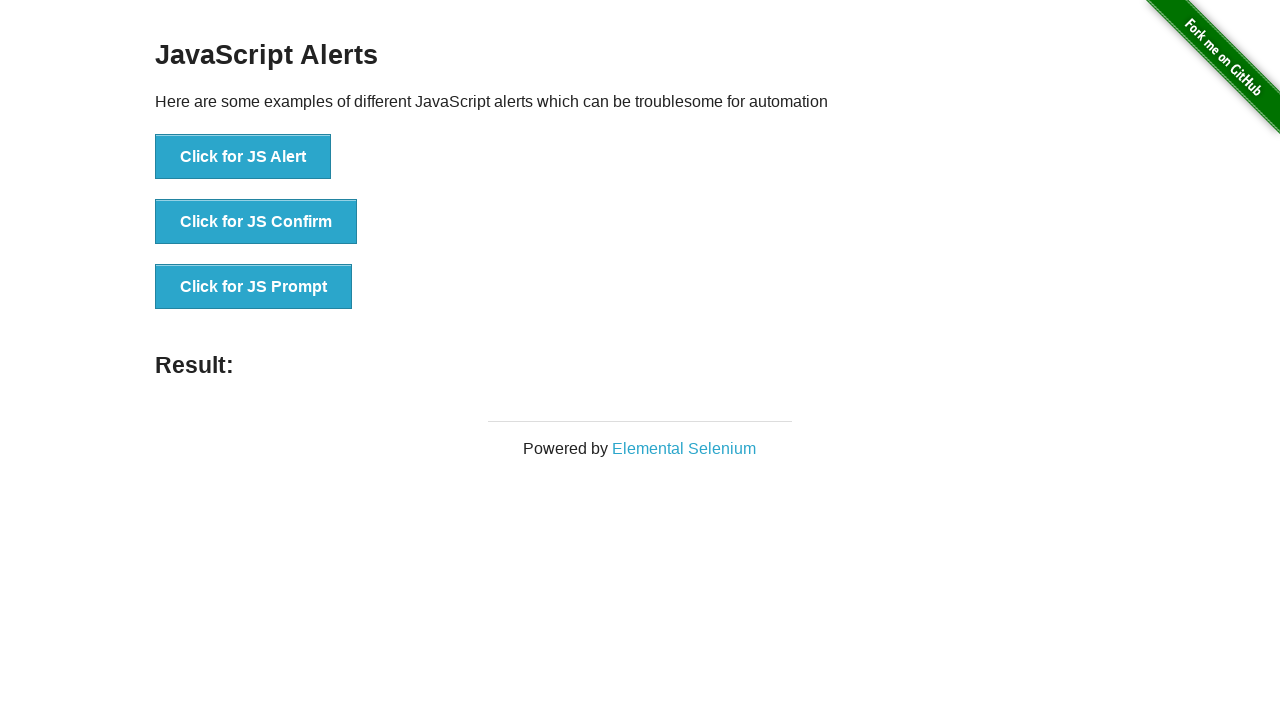

Clicked button to trigger JavaScript alert at (243, 157) on button[onclick='jsAlert()']
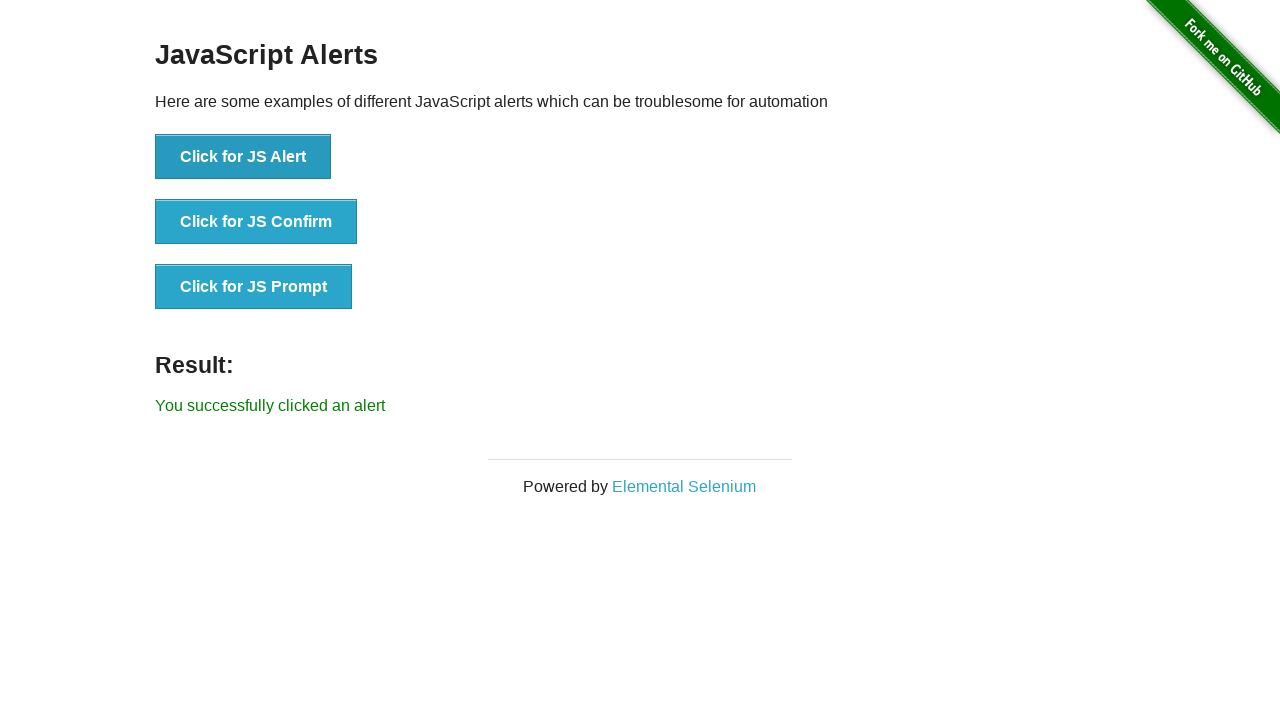

Set up dialog handler to accept alerts
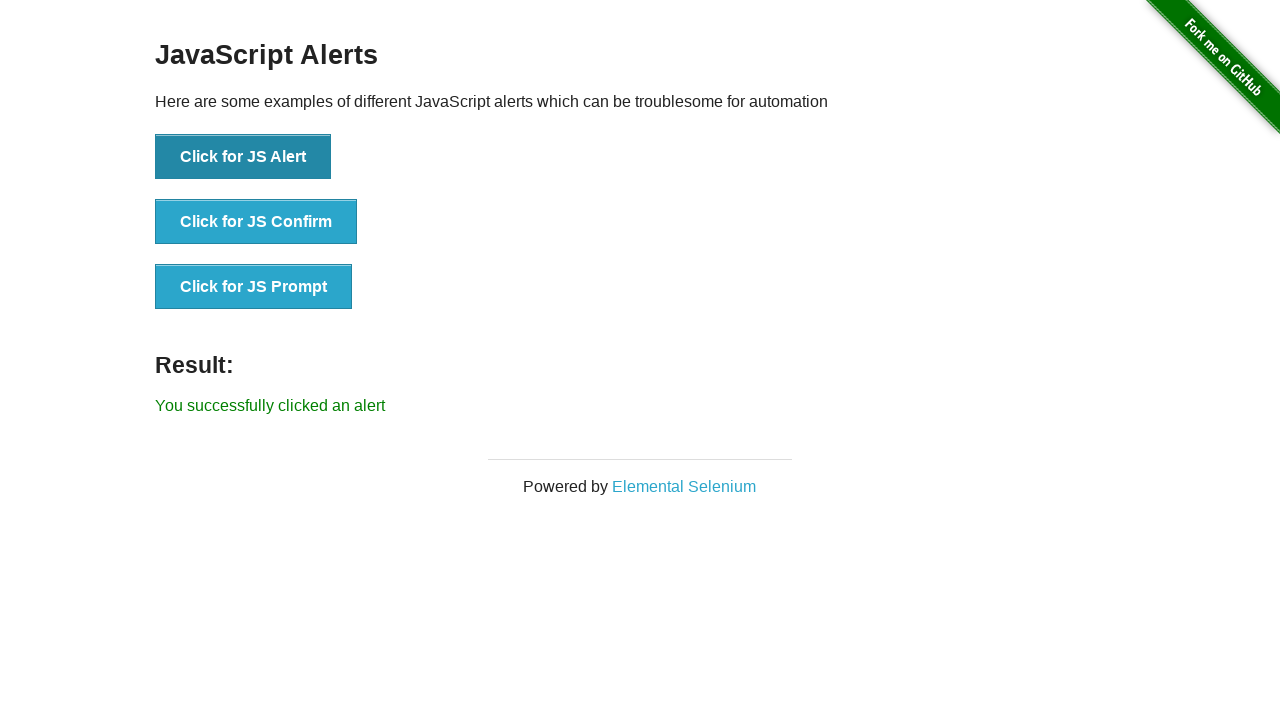

Waited for result message to appear
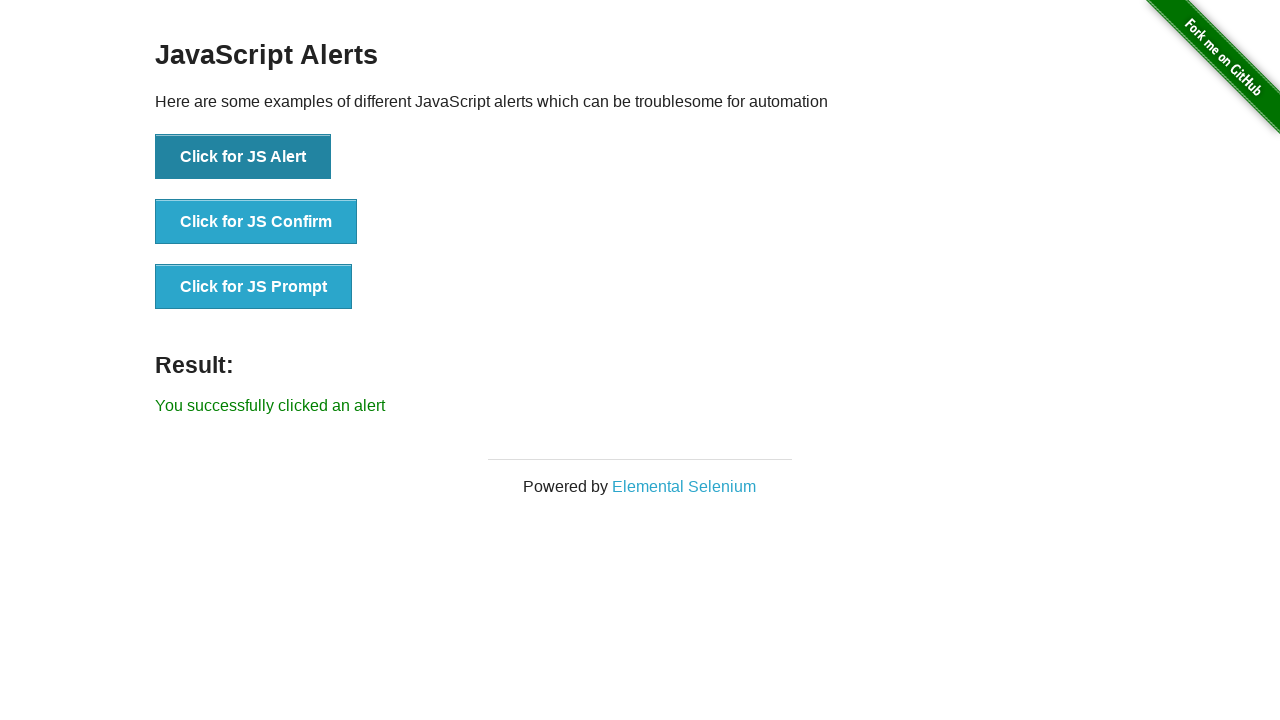

Retrieved result text: 'You successfully clicked an alert'
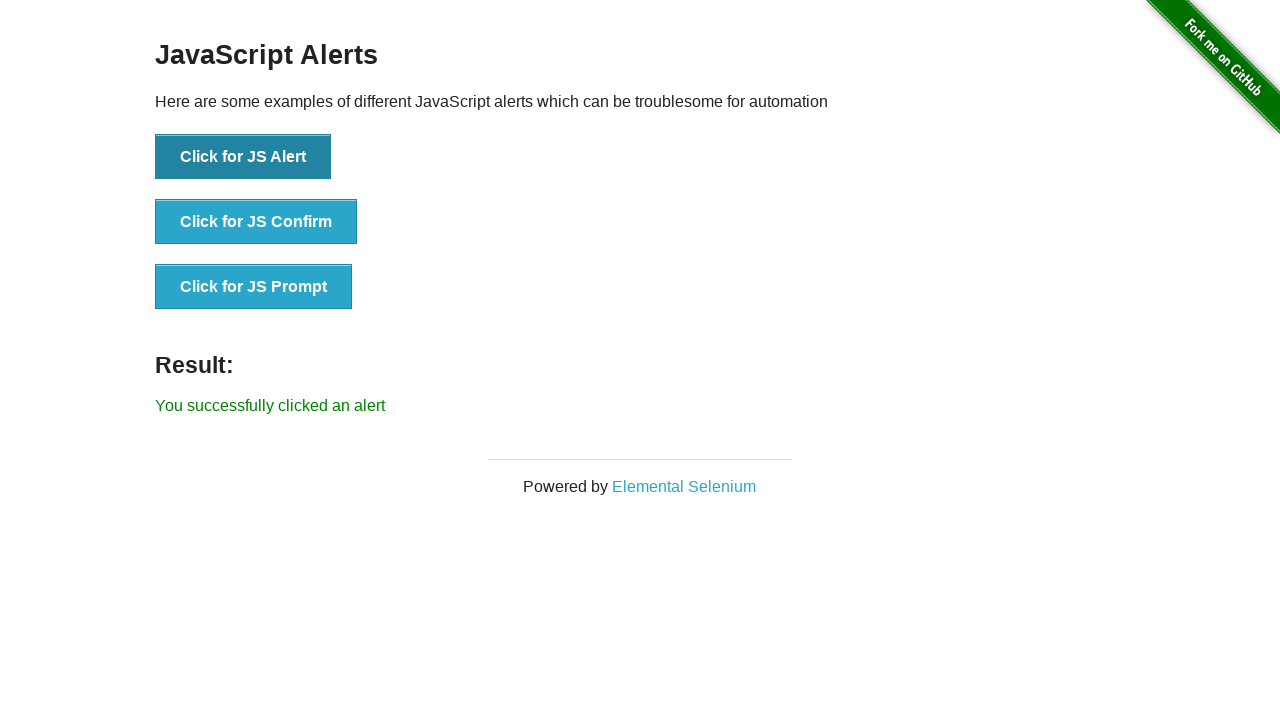

Verified result text matches expected message 'You successfully clicked an alert'
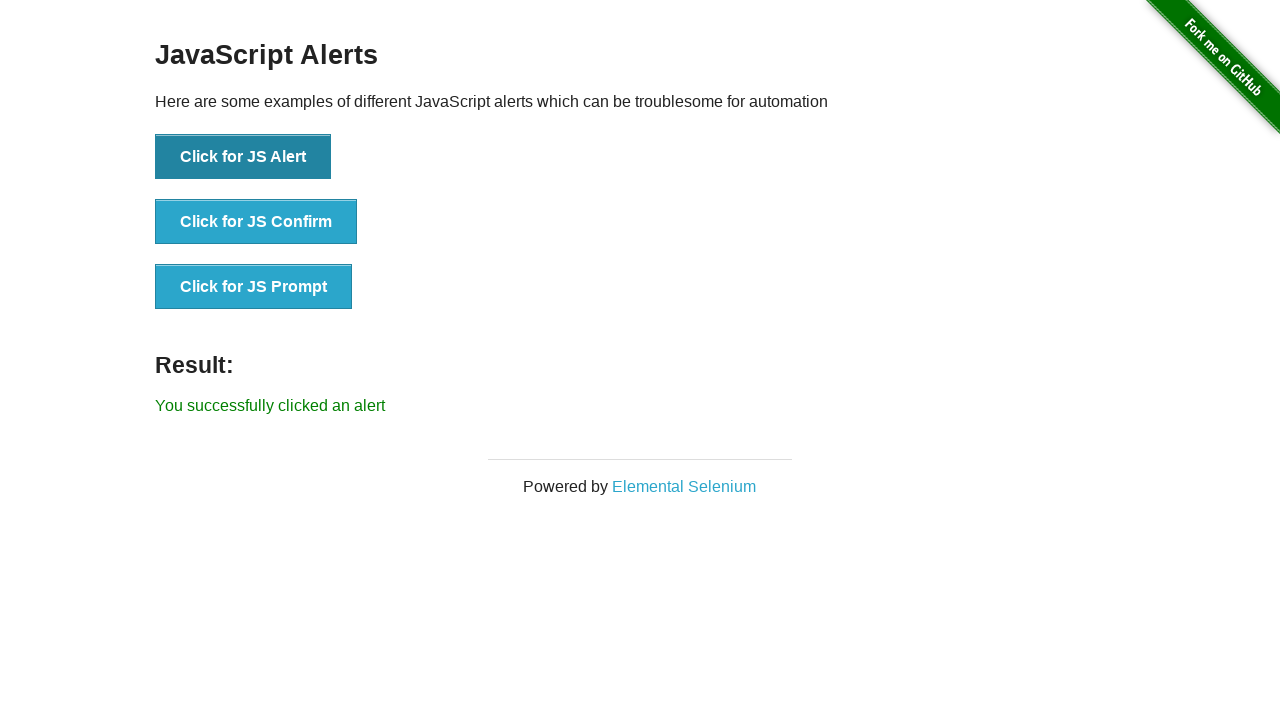

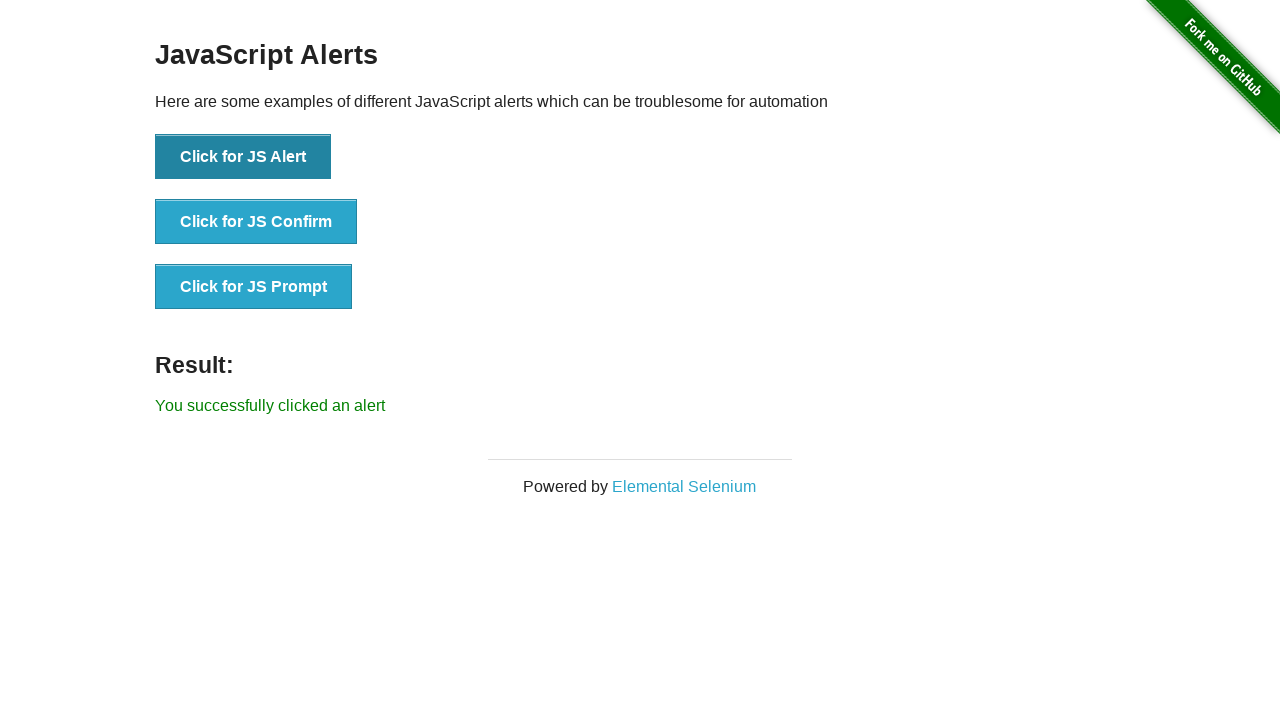